Tests the TodoMVC routing functionality by creating todo items, marking one as completed, navigating to the "Completed" filter, and verifying only completed items are displayed.

Starting URL: https://demo.playwright.dev/todomvc

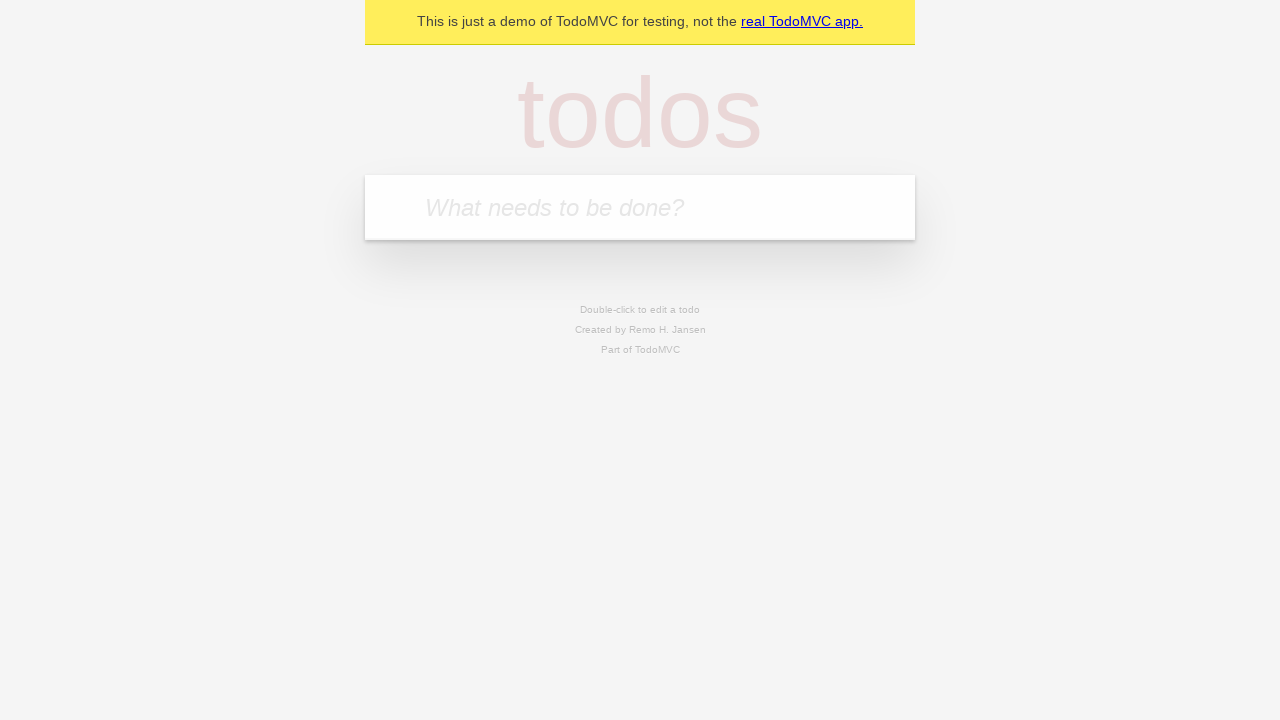

Filled todo input field with 'buy some cheese' on internal:attr=[placeholder="What needs to be done?"i]
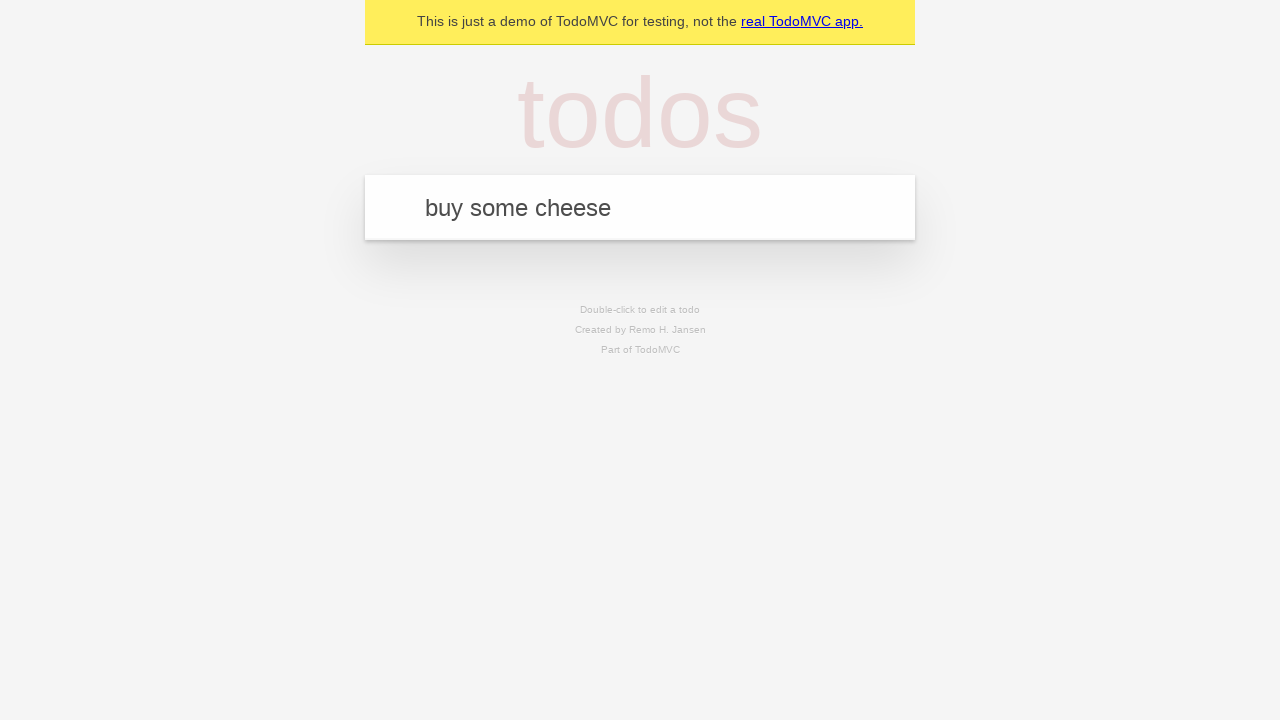

Pressed Enter to create first todo item on internal:attr=[placeholder="What needs to be done?"i]
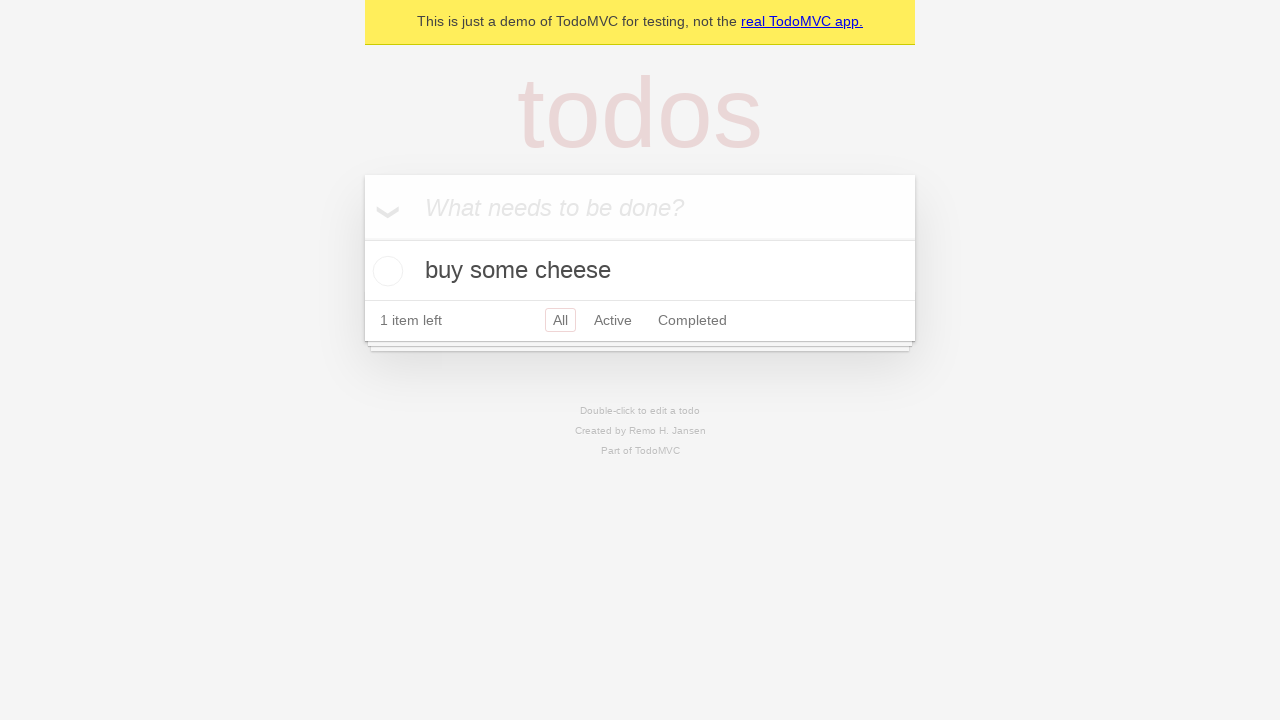

Filled todo input field with 'feed the cat' on internal:attr=[placeholder="What needs to be done?"i]
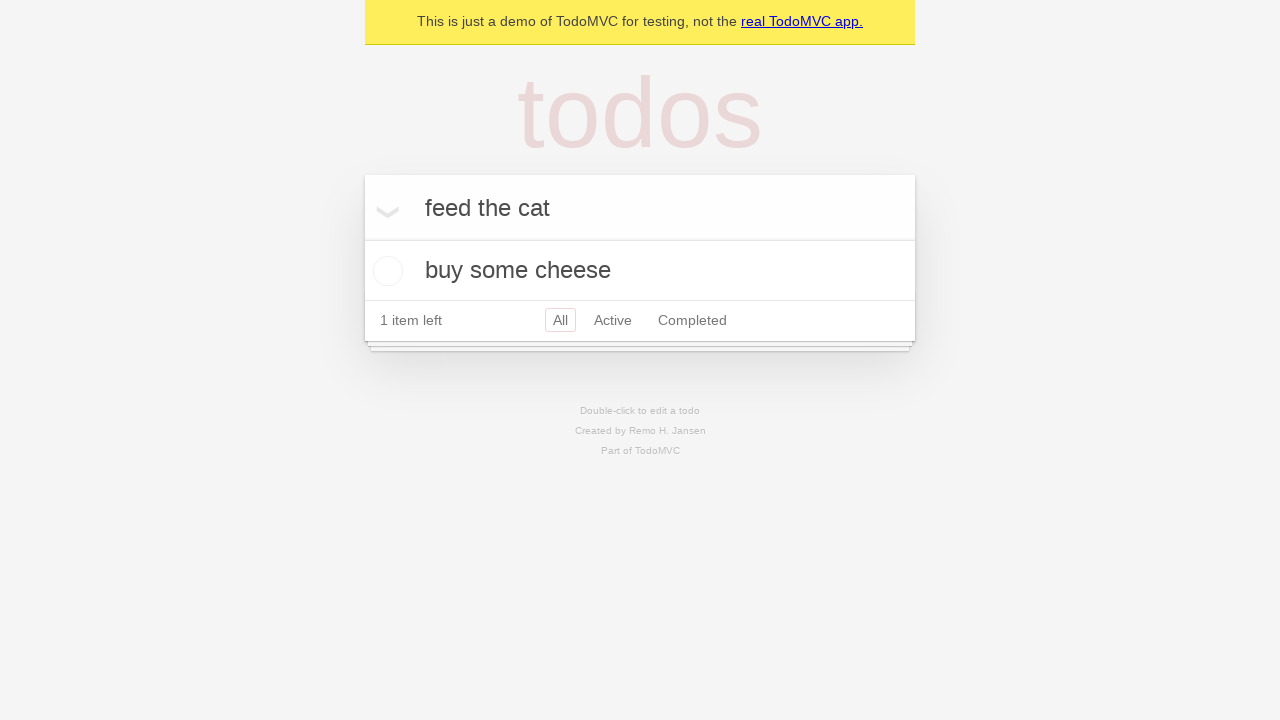

Pressed Enter to create second todo item on internal:attr=[placeholder="What needs to be done?"i]
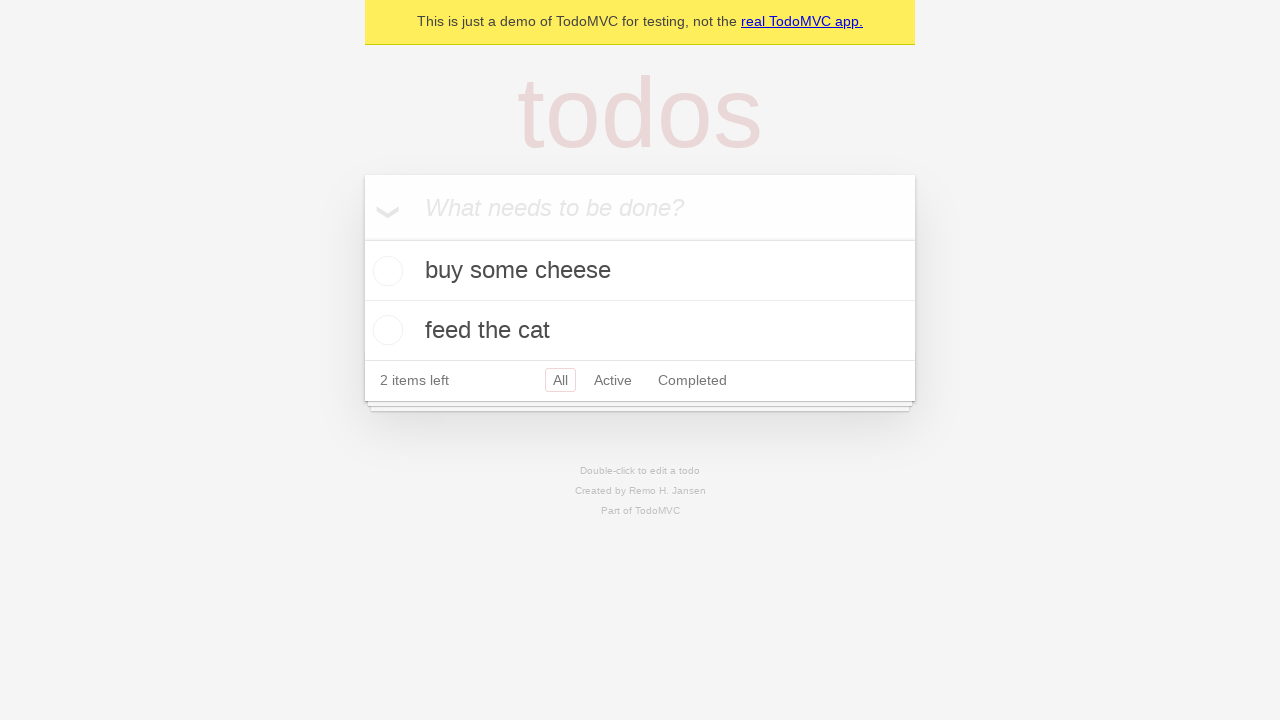

Filled todo input field with 'book a doctors appointment' on internal:attr=[placeholder="What needs to be done?"i]
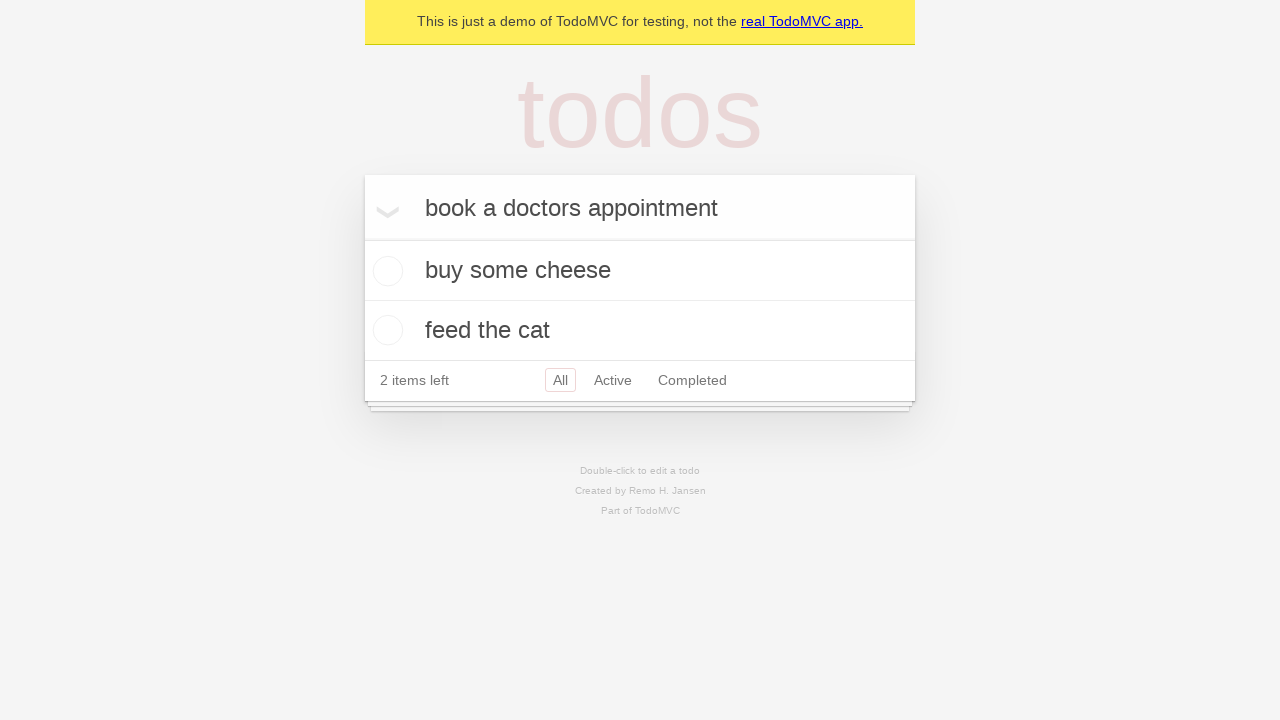

Pressed Enter to create third todo item on internal:attr=[placeholder="What needs to be done?"i]
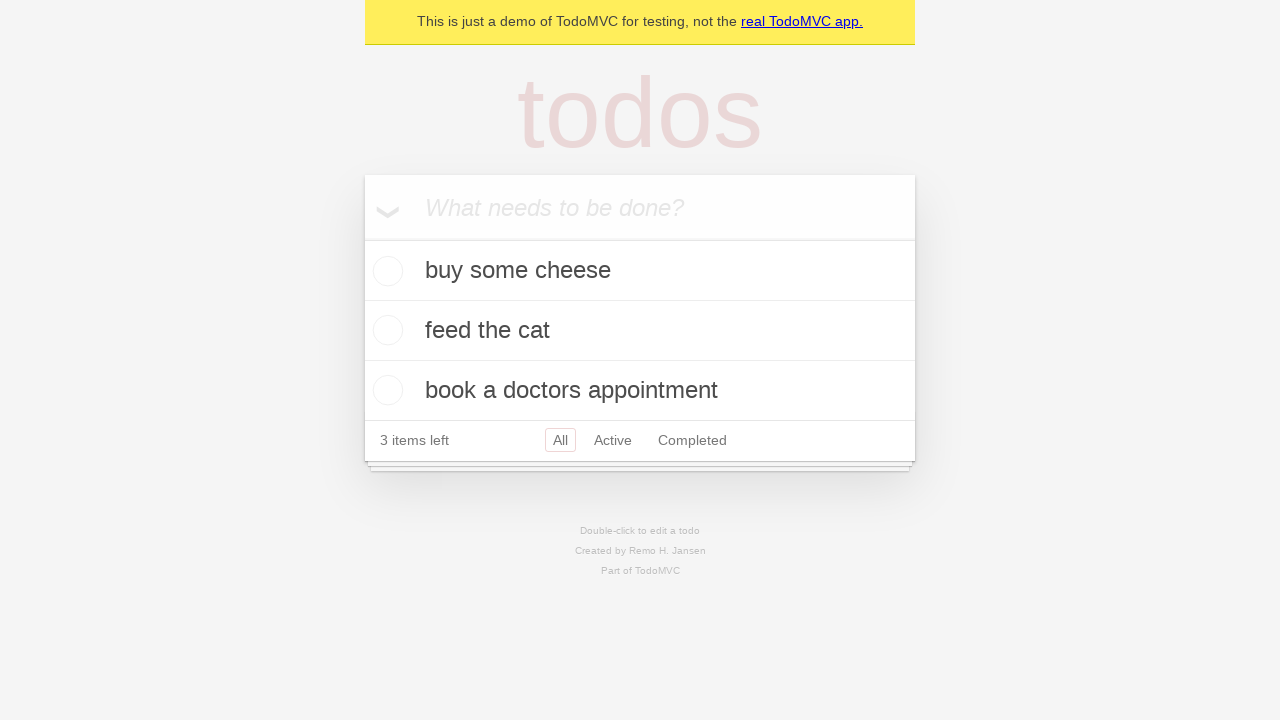

Retrieved all todo items from the page
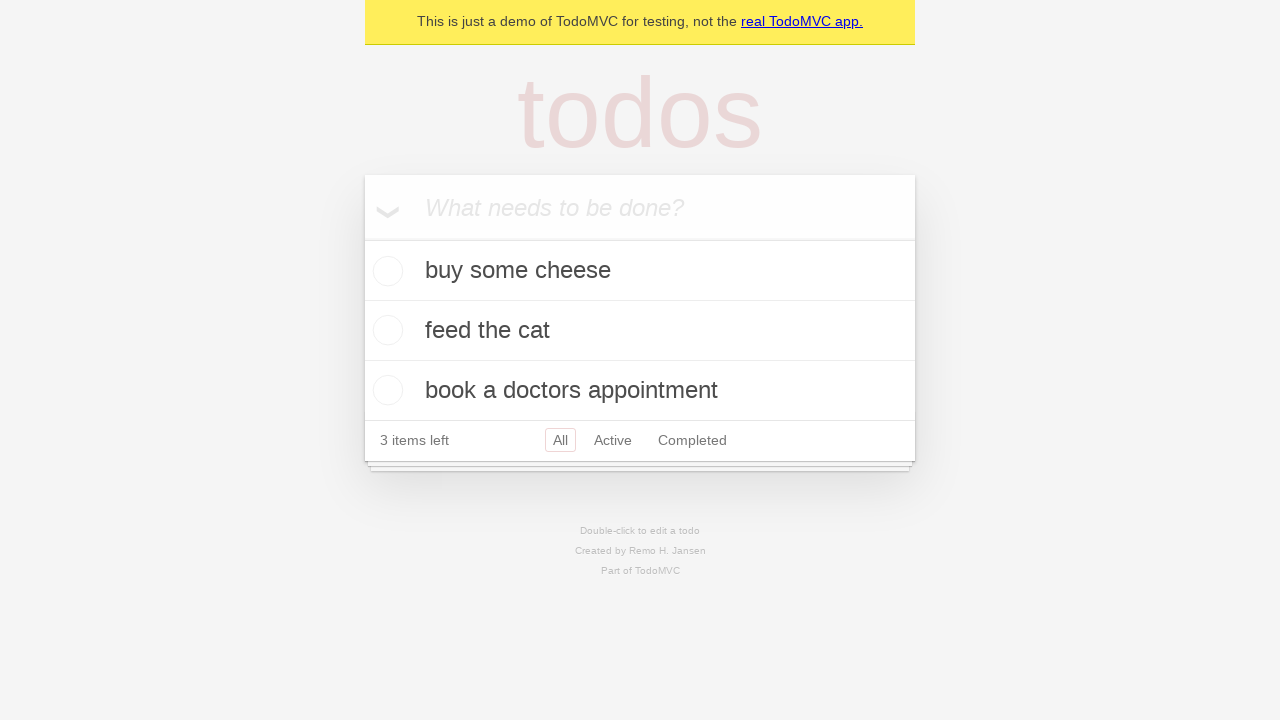

Checked the checkbox for the second todo item 'feed the cat' at (385, 330) on internal:testid=[data-testid="todo-item"s] >> nth=1 >> internal:role=checkbox
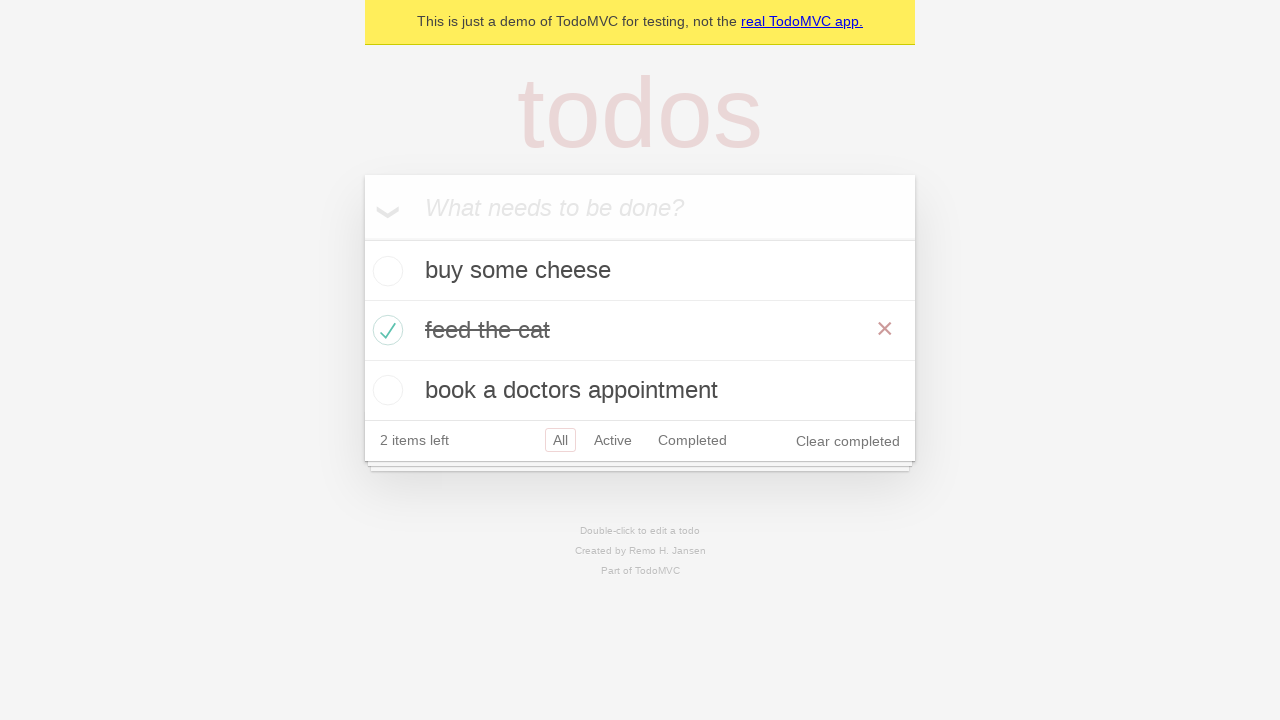

Clicked on the 'Completed' filter link at (692, 440) on internal:role=link[name="Completed"i]
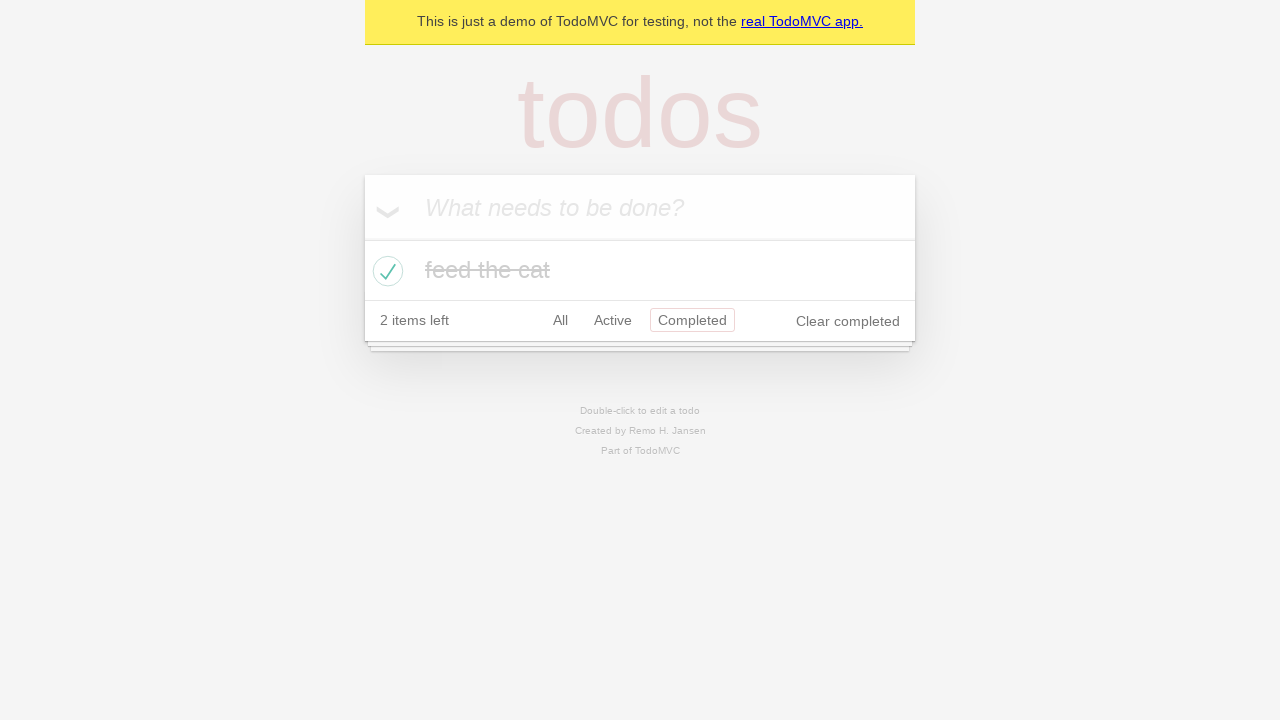

Waited for filtered view to update and todo title to be visible
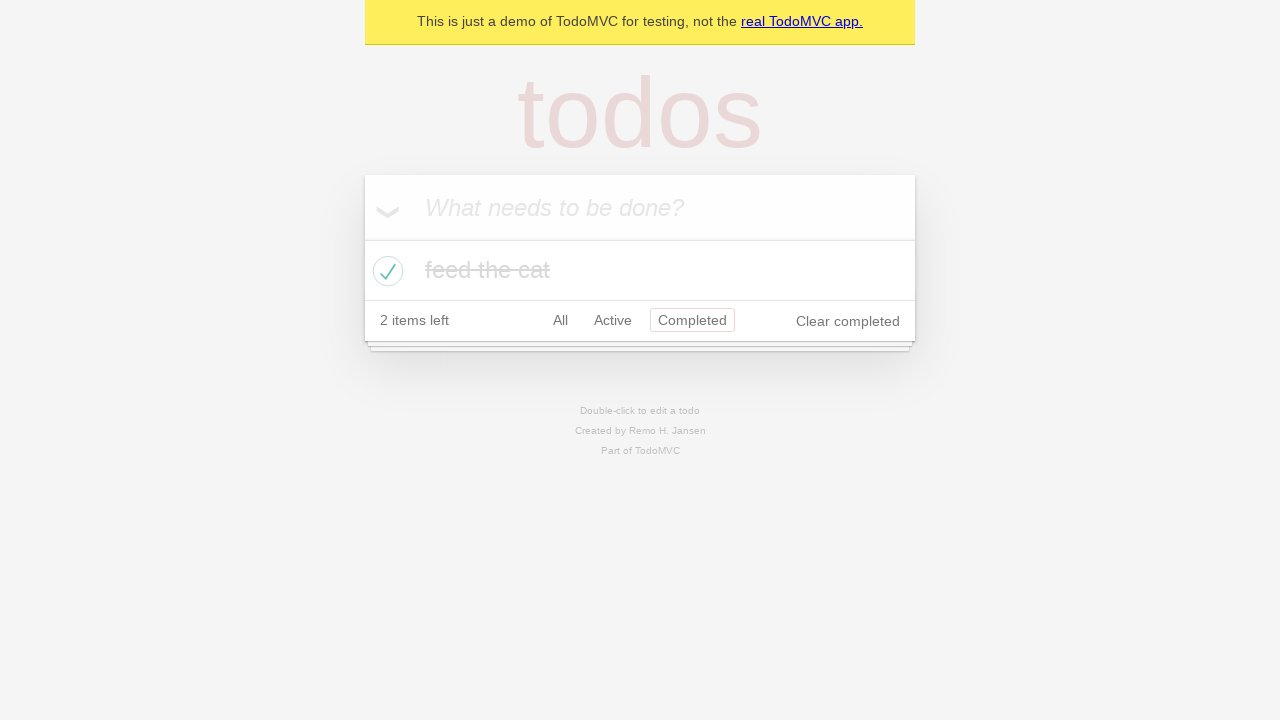

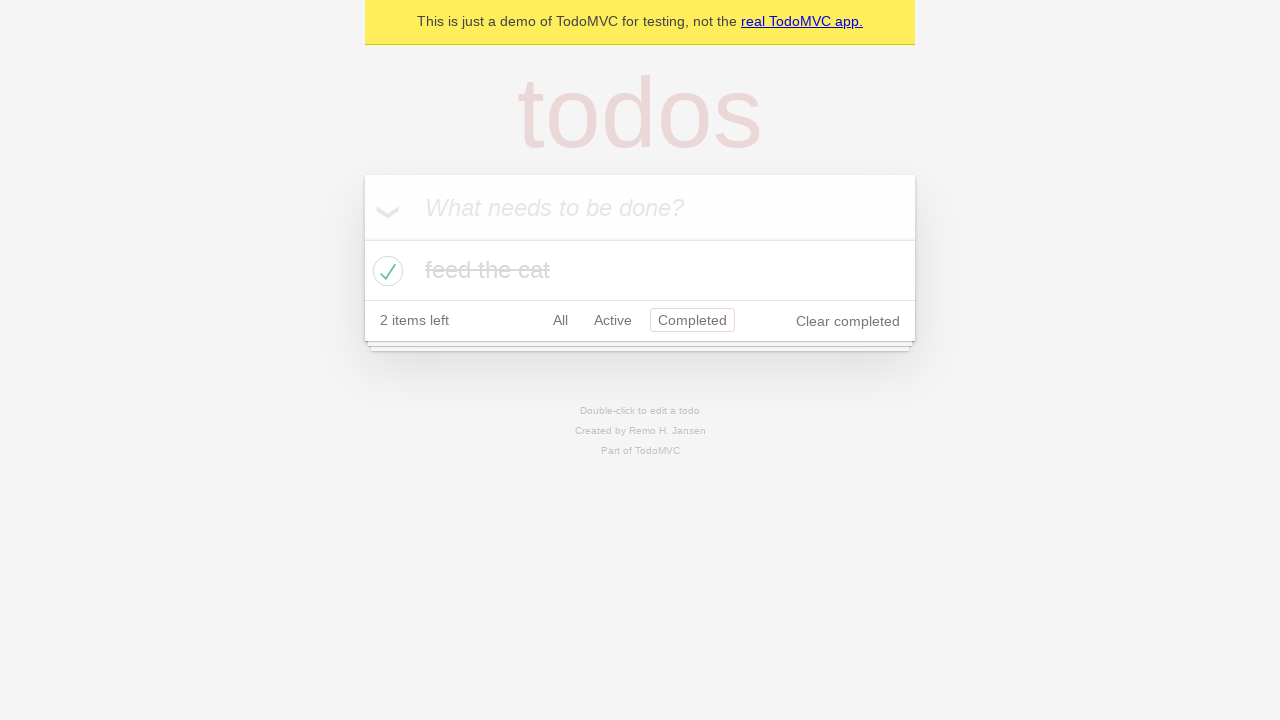